Tests clicking the info button on the buttons page

Starting URL: https://formy-project.herokuapp.com/buttons

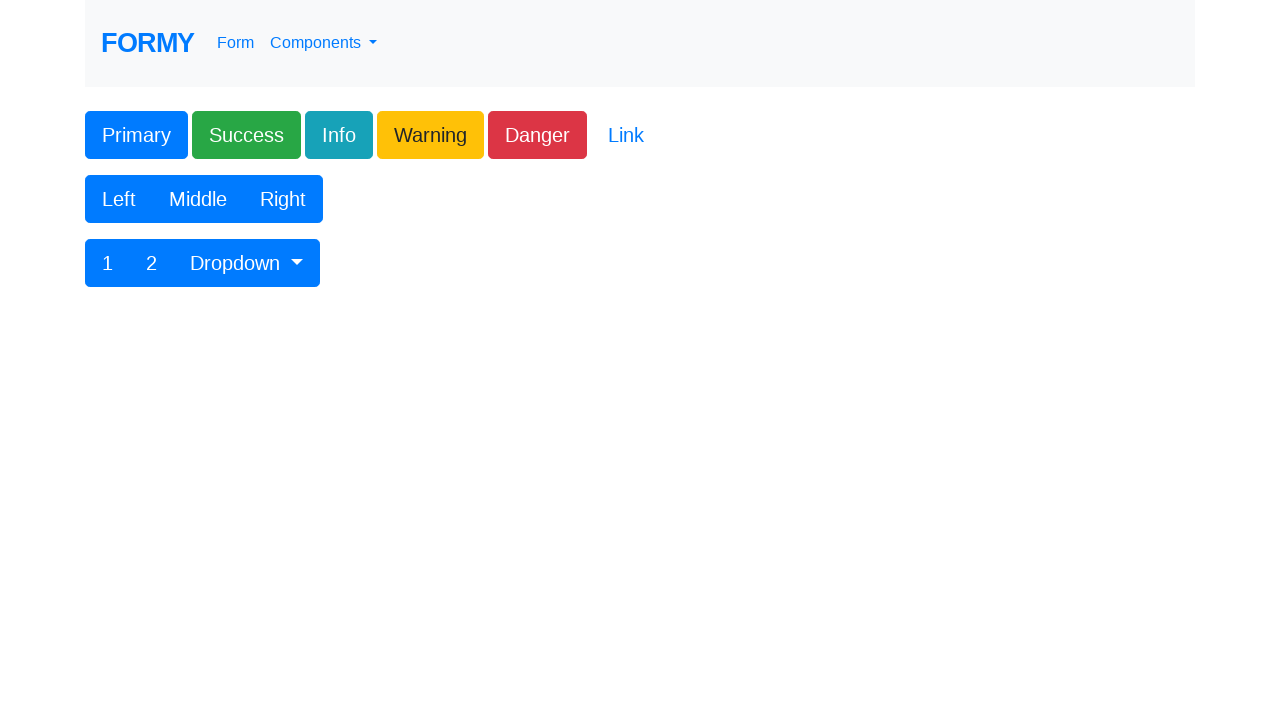

Navigated to buttons page
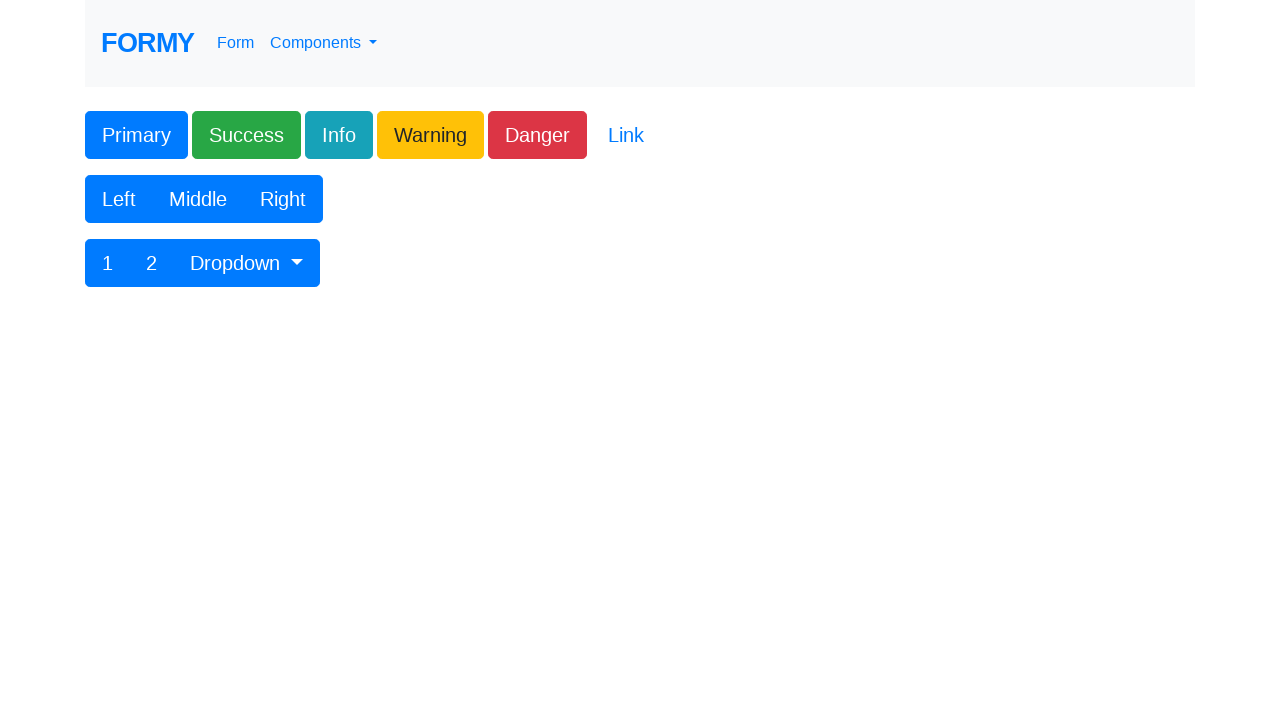

Clicked the info button on the buttons page at (339, 135) on xpath=//form//button[@class='btn btn-lg btn-info']
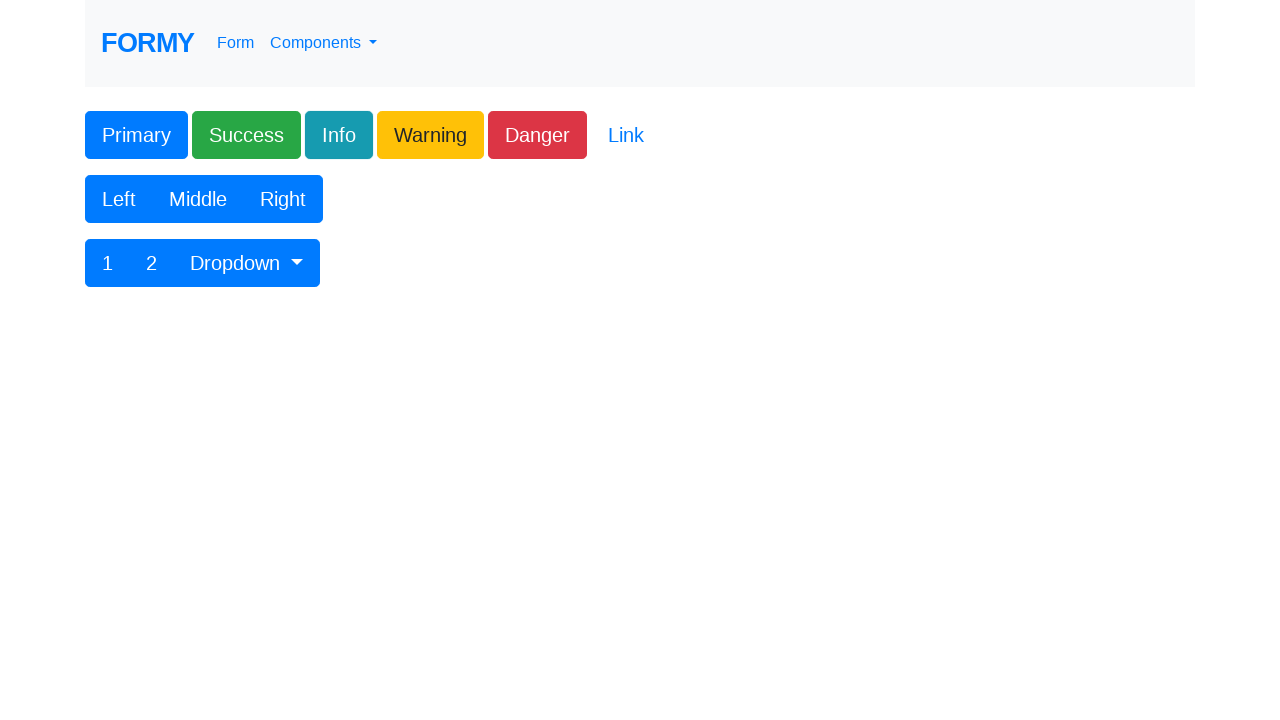

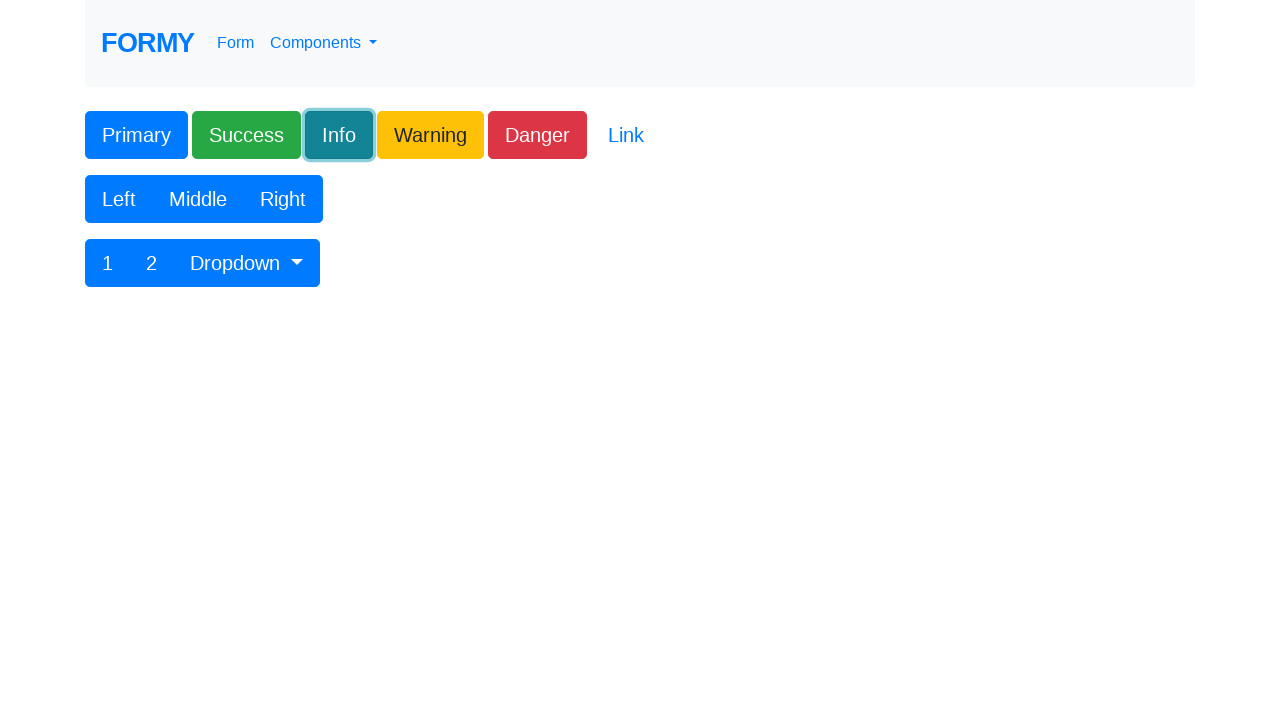